Tests opening a link in a new tab using middle-click, then switches to the new tab and waits for it to load

Starting URL: https://playwright.dev/

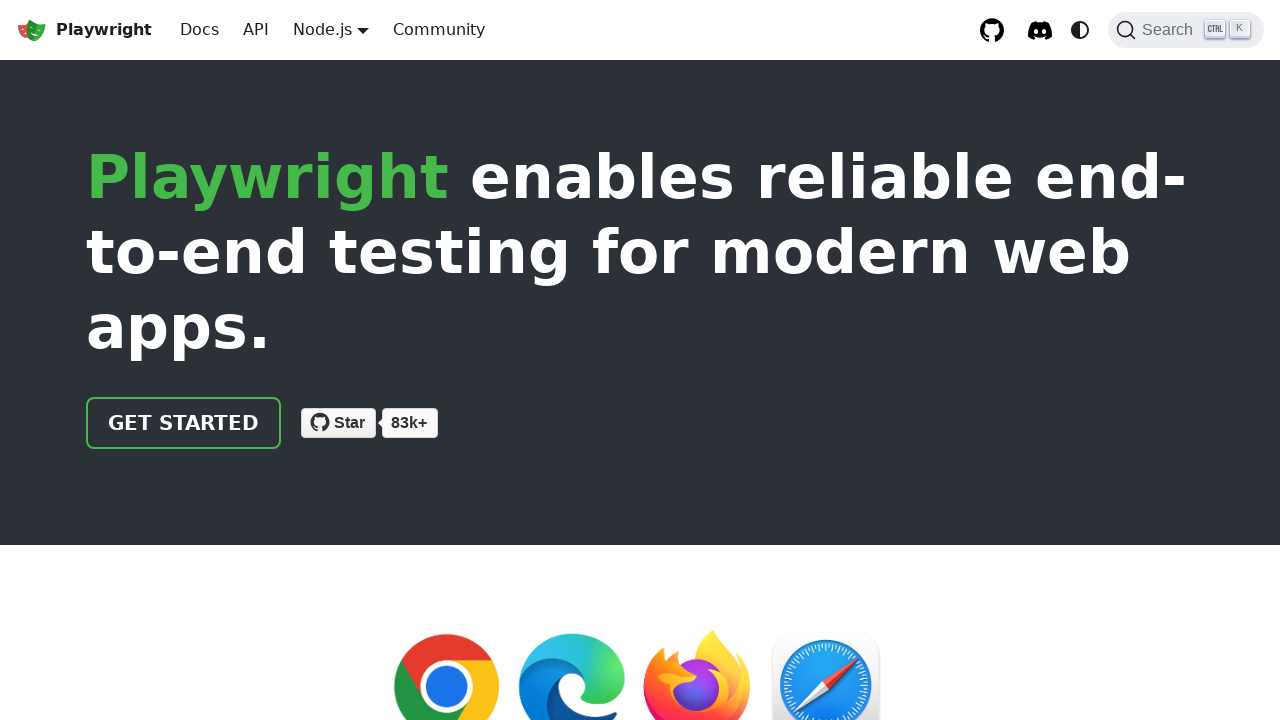

Middle-clicked 'Get started' link to open in new tab at (184, 423) on internal:text="Get started"i
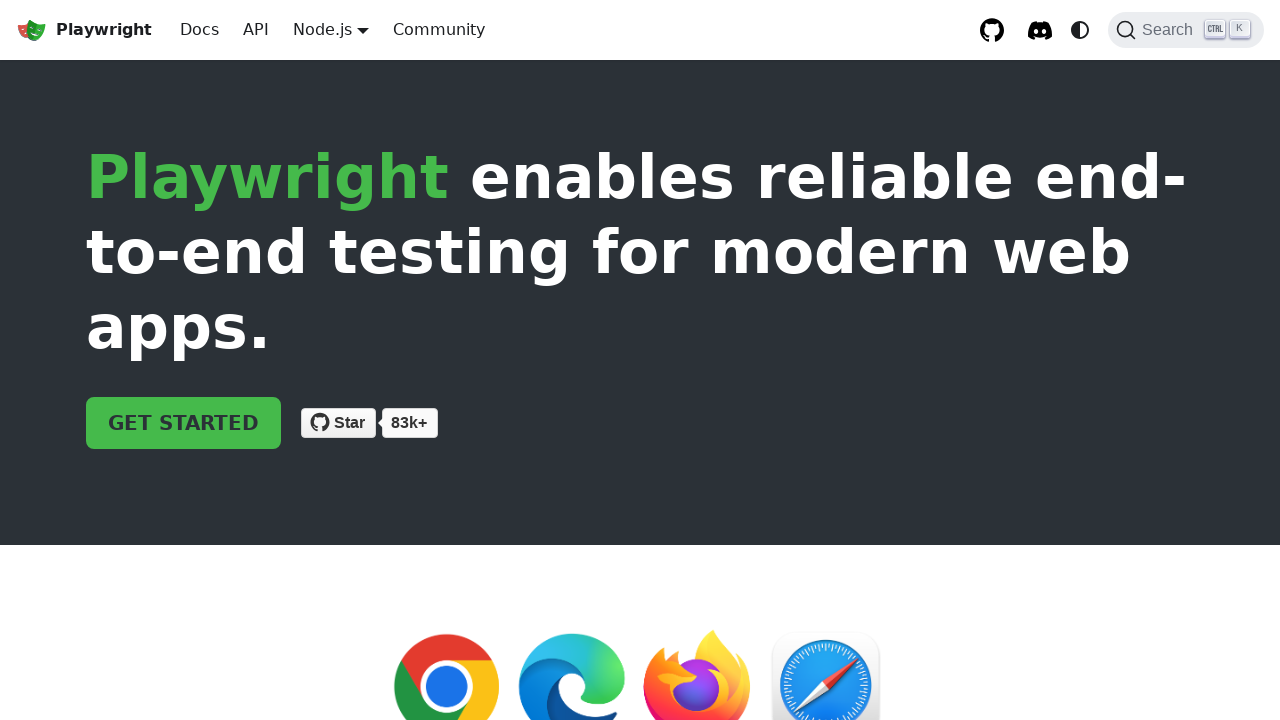

Obtained new page object from context
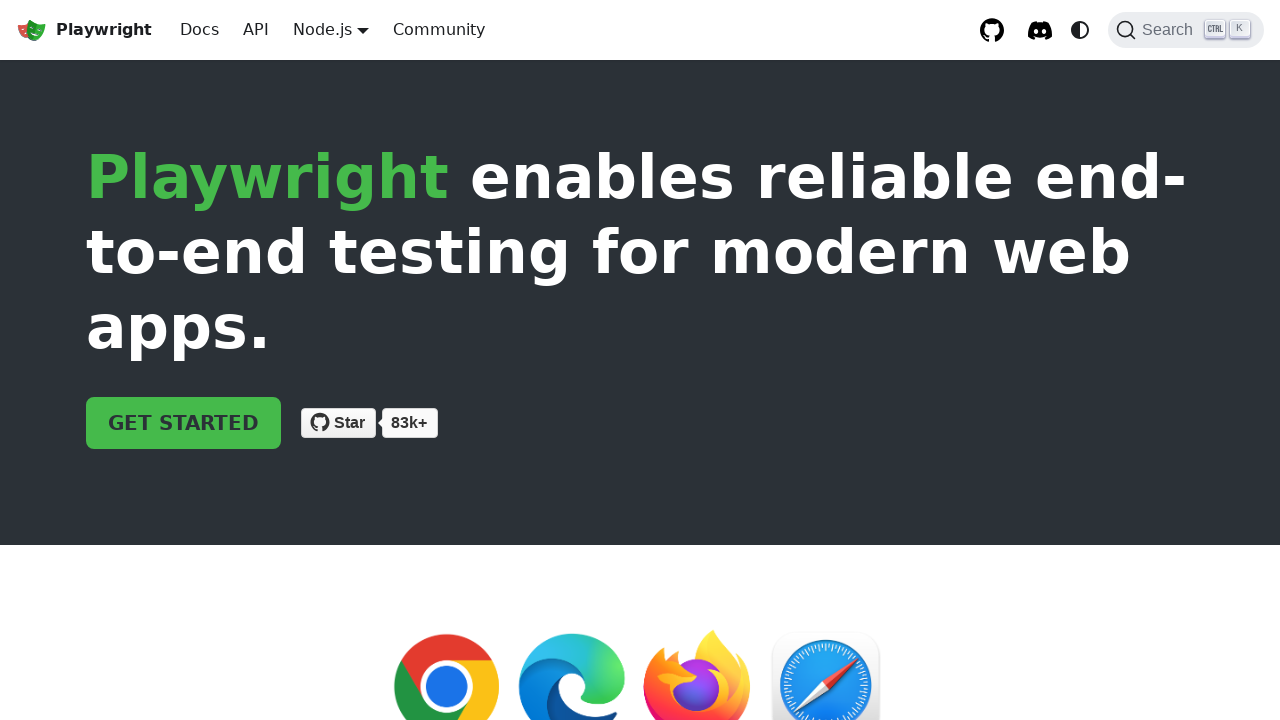

New tab loaded successfully
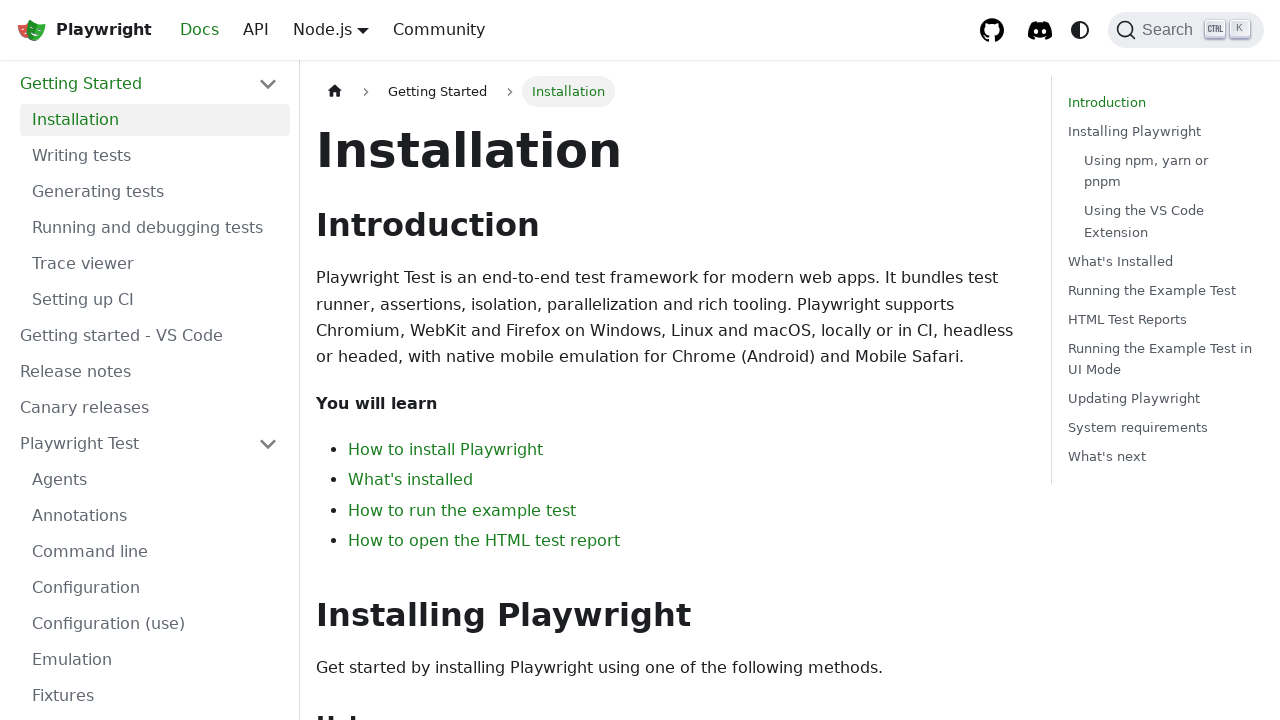

Switched focus to new tab
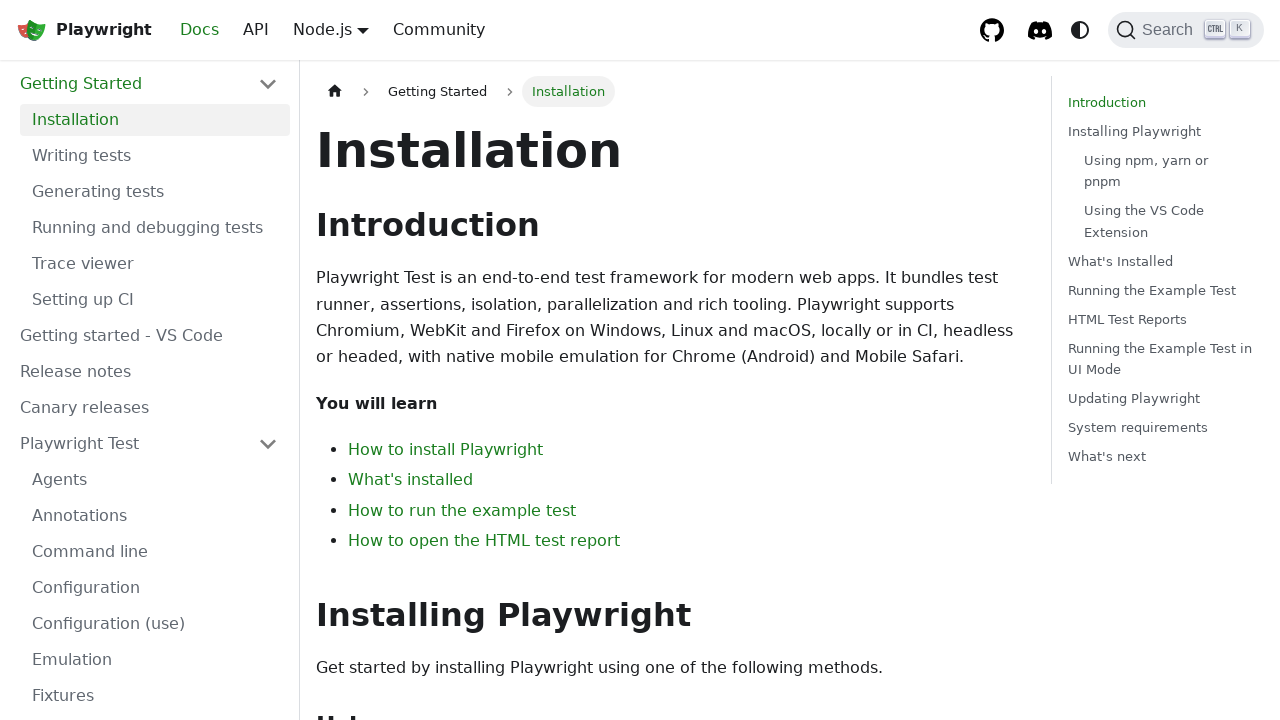

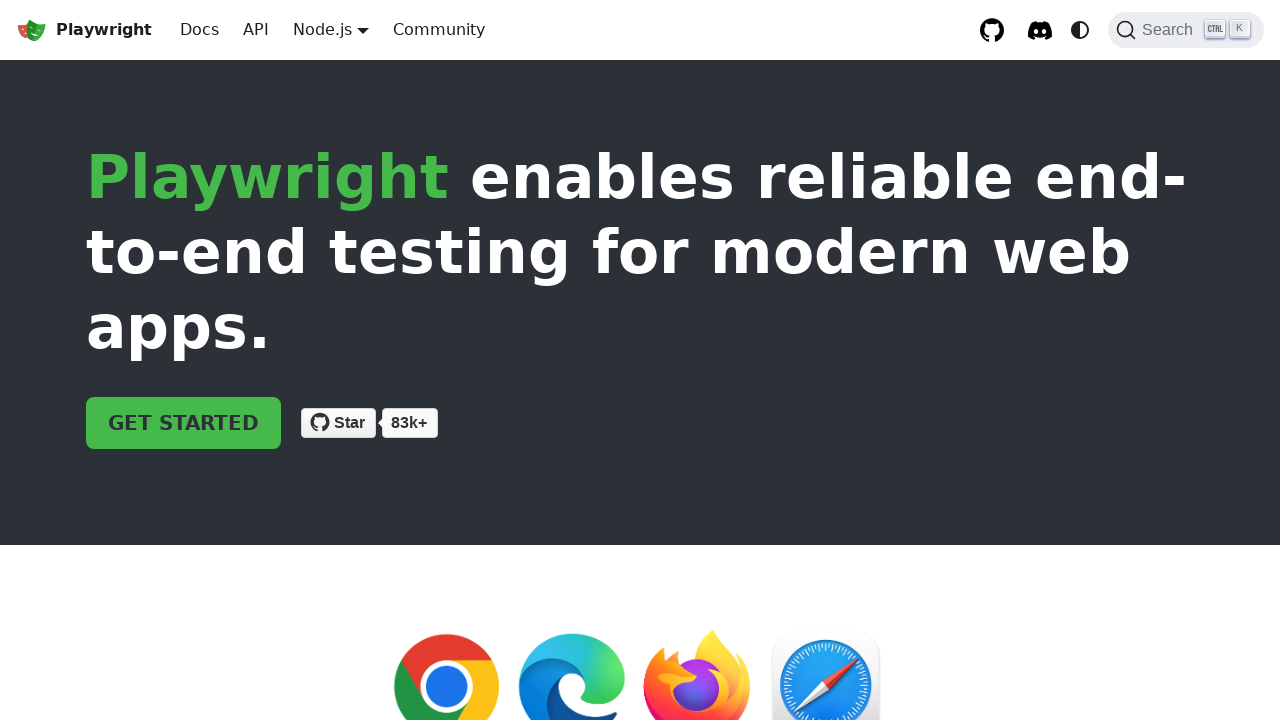